Tests alert with textbox functionality by clicking a button to trigger a prompt box, entering text into the alert, and accepting it

Starting URL: http://demo.automationtesting.in/Alerts.html

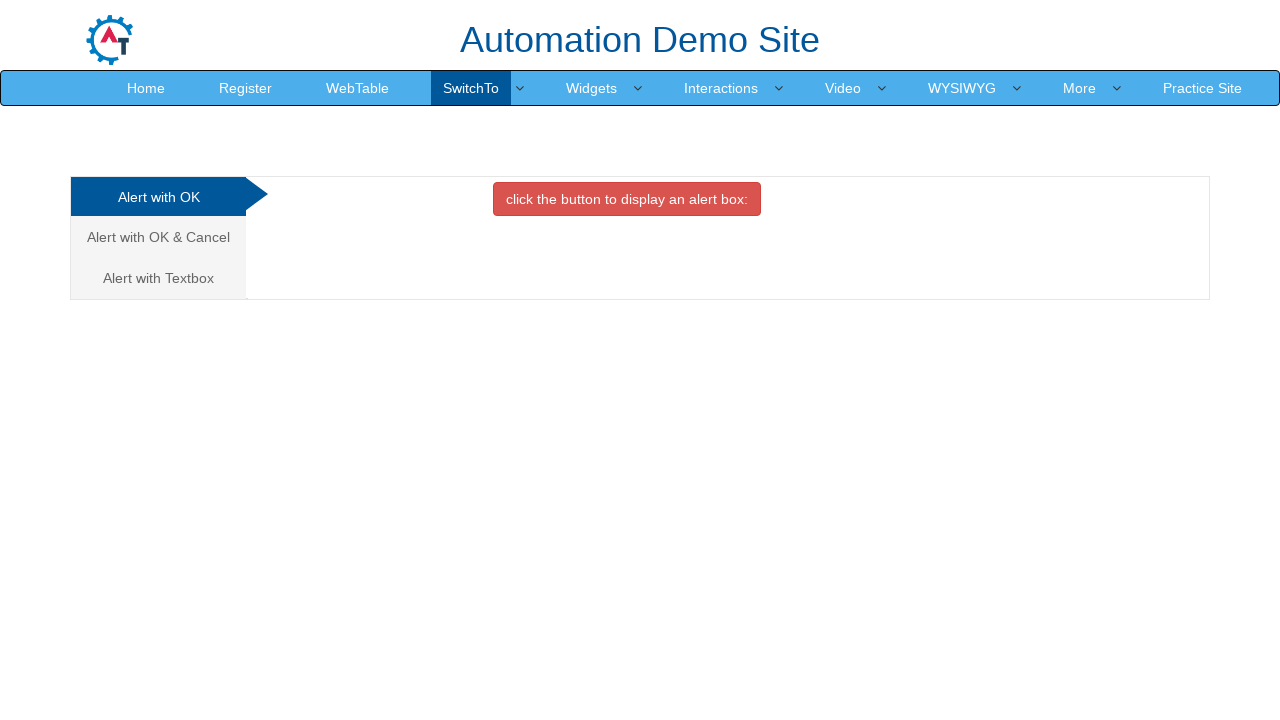

Clicked on 'Alert with Textbox' tab at (158, 278) on xpath=//a[text()='Alert with Textbox ']
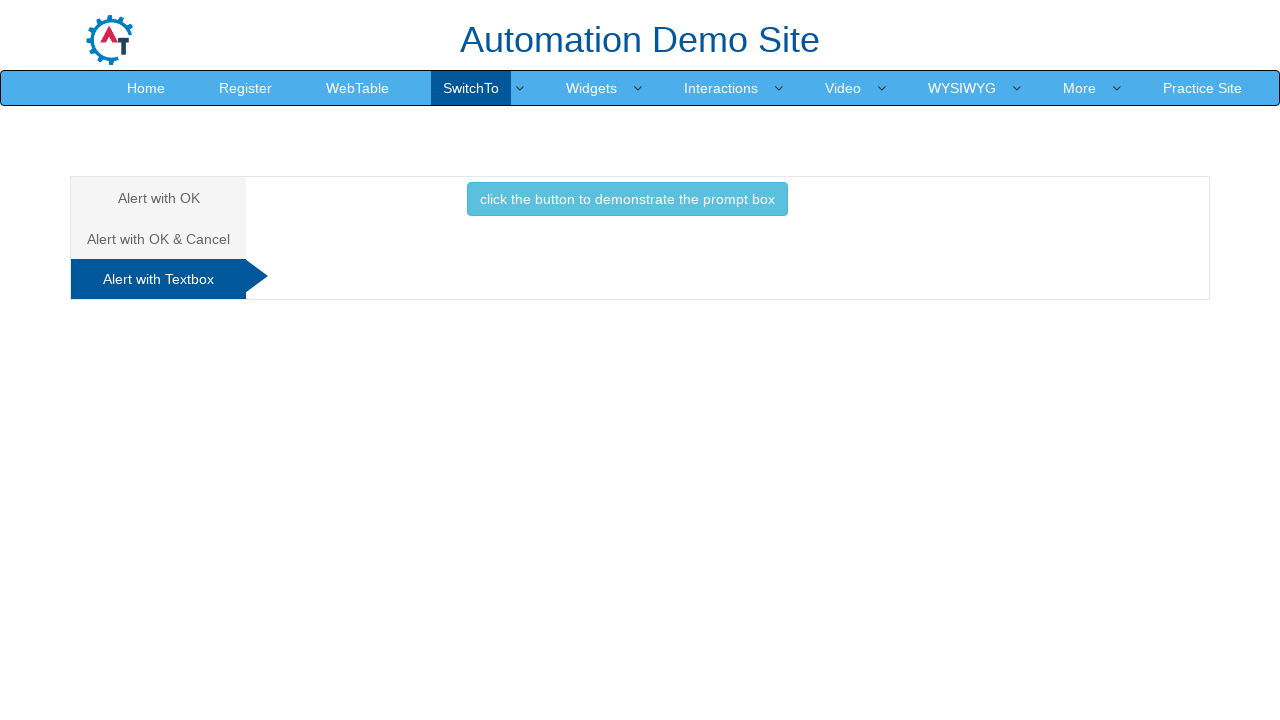

Clicked button to trigger prompt box at (627, 199) on xpath=//button[text()='click the button to demonstrate the prompt box ']
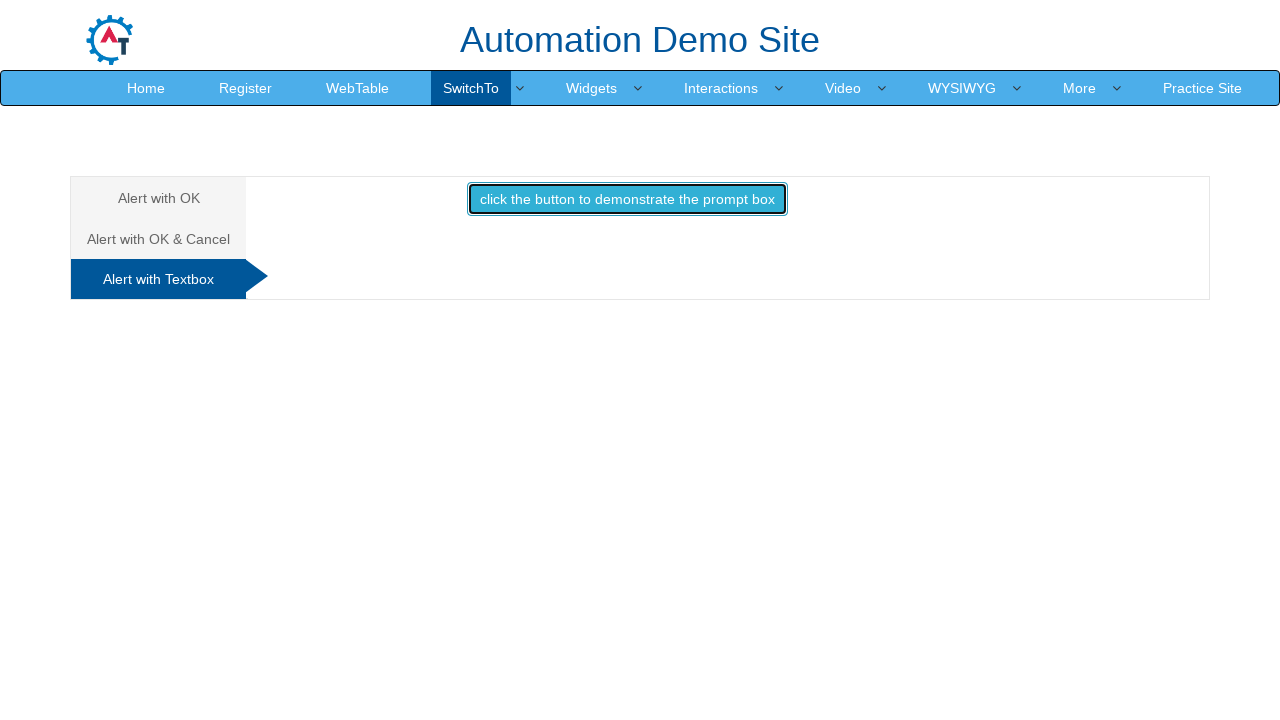

Set up dialog handler to accept prompt with 'Hi'
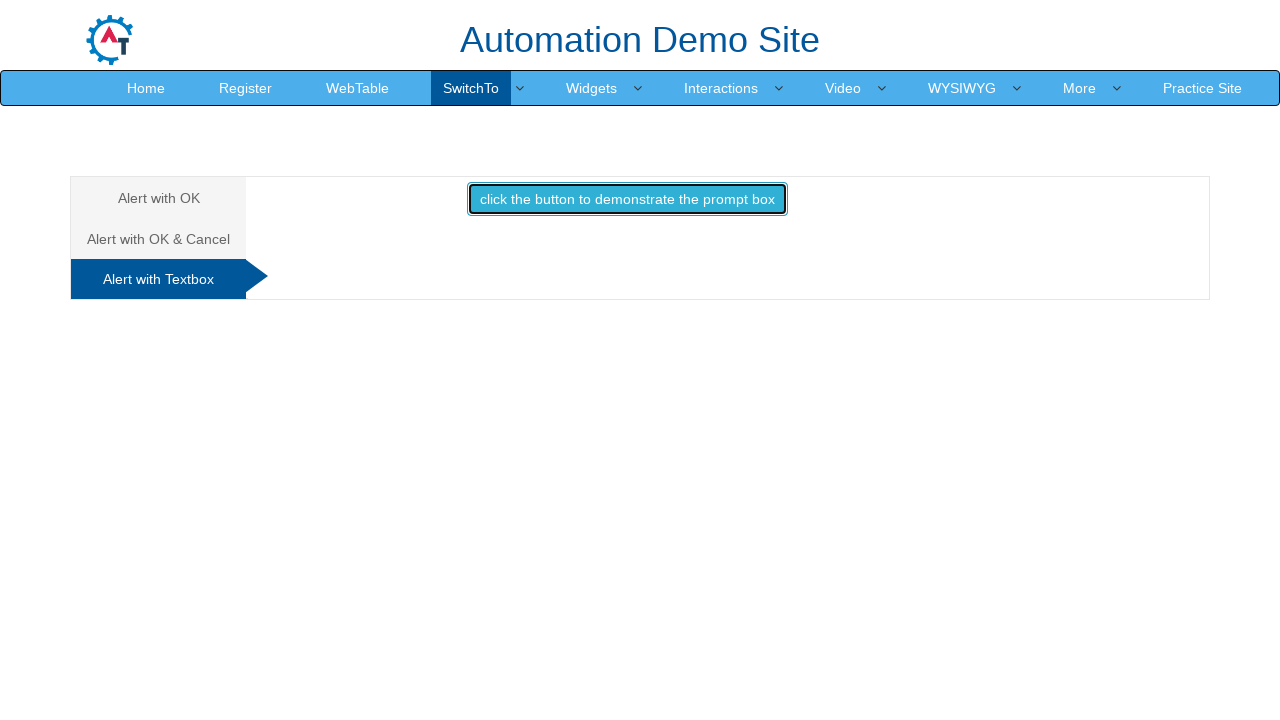

Clicked button again to trigger prompt box with handler ready at (627, 199) on xpath=//button[text()='click the button to demonstrate the prompt box ']
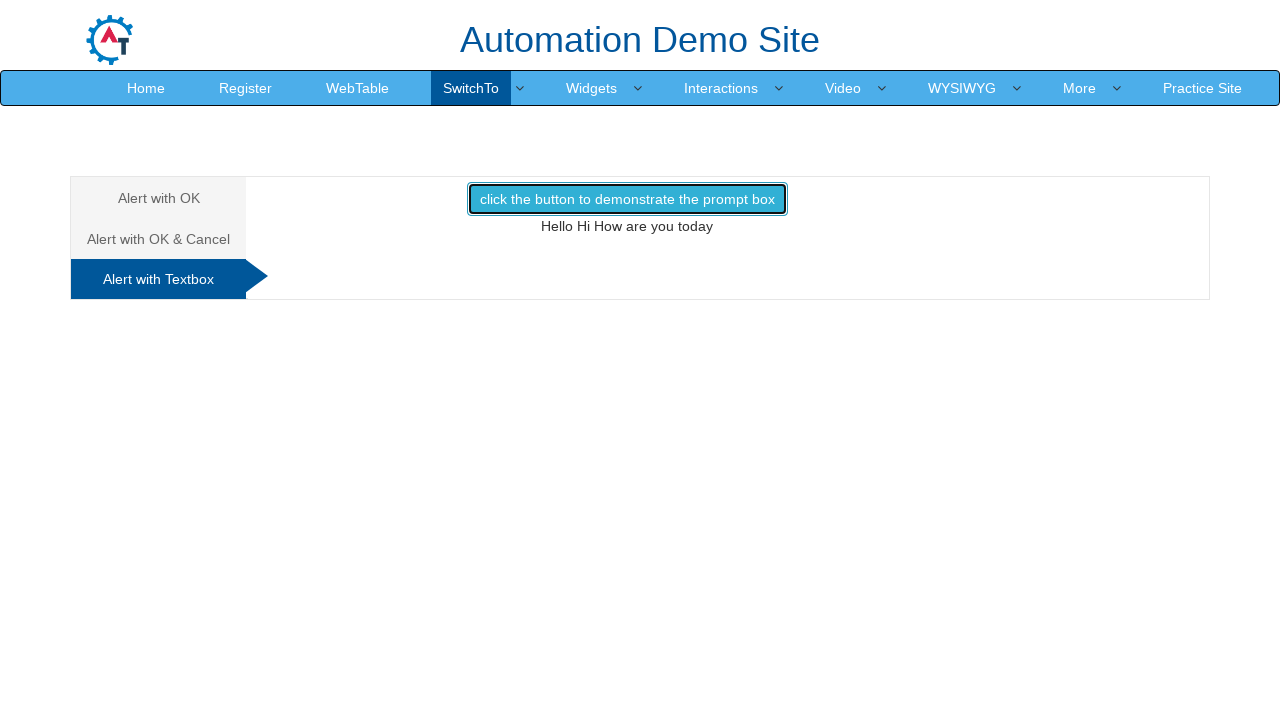

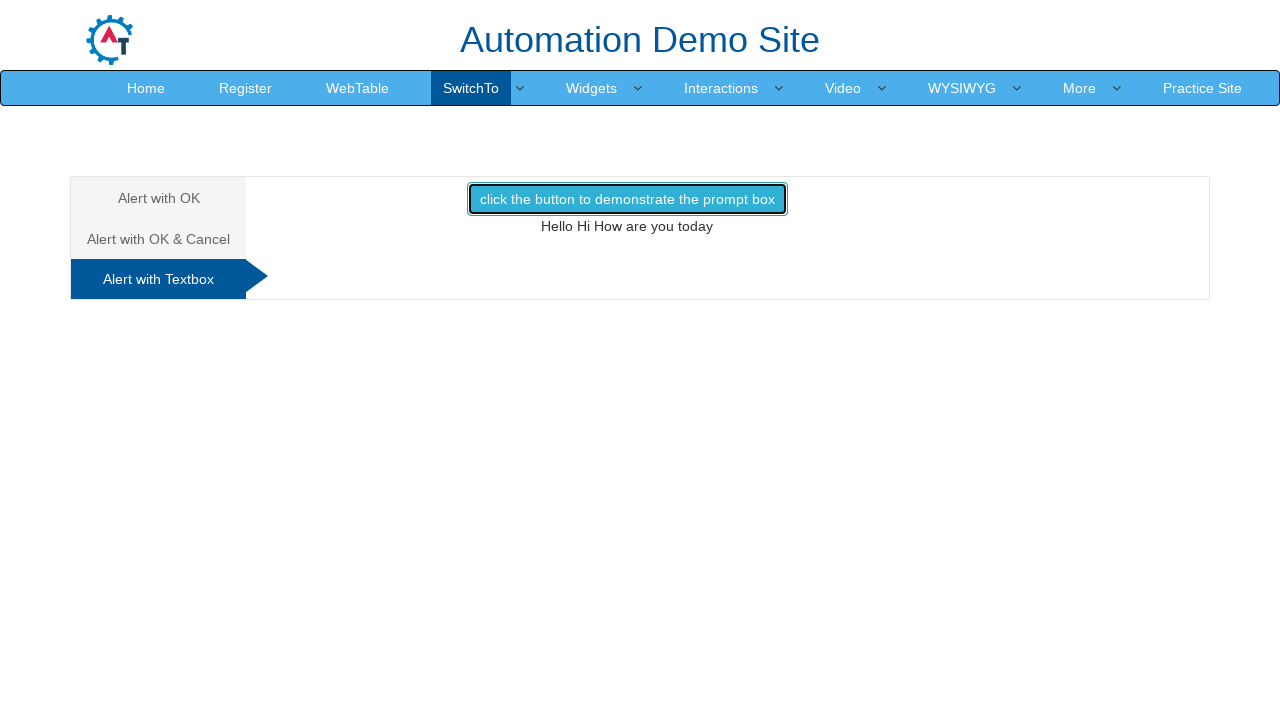